Diagnoses duplicate expand button issues on a blog post by checking code blocks, counting buttons, and verifying the page structure for long code blocks with toggle buttons.

Starting URL: https://williamzujkowski.github.io/posts/blockchain-beyond-cryptocurrency-building-the-trust-layer-of-the-internet/

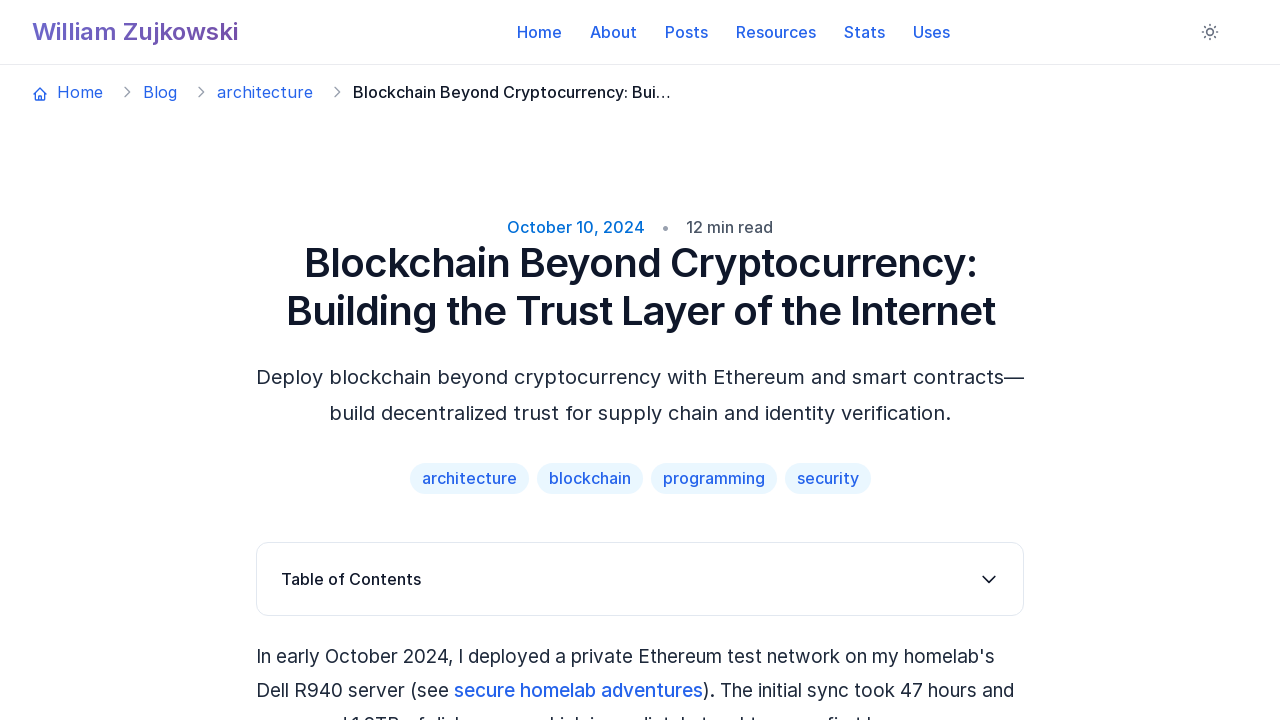

Waited for page to reach networkidle state
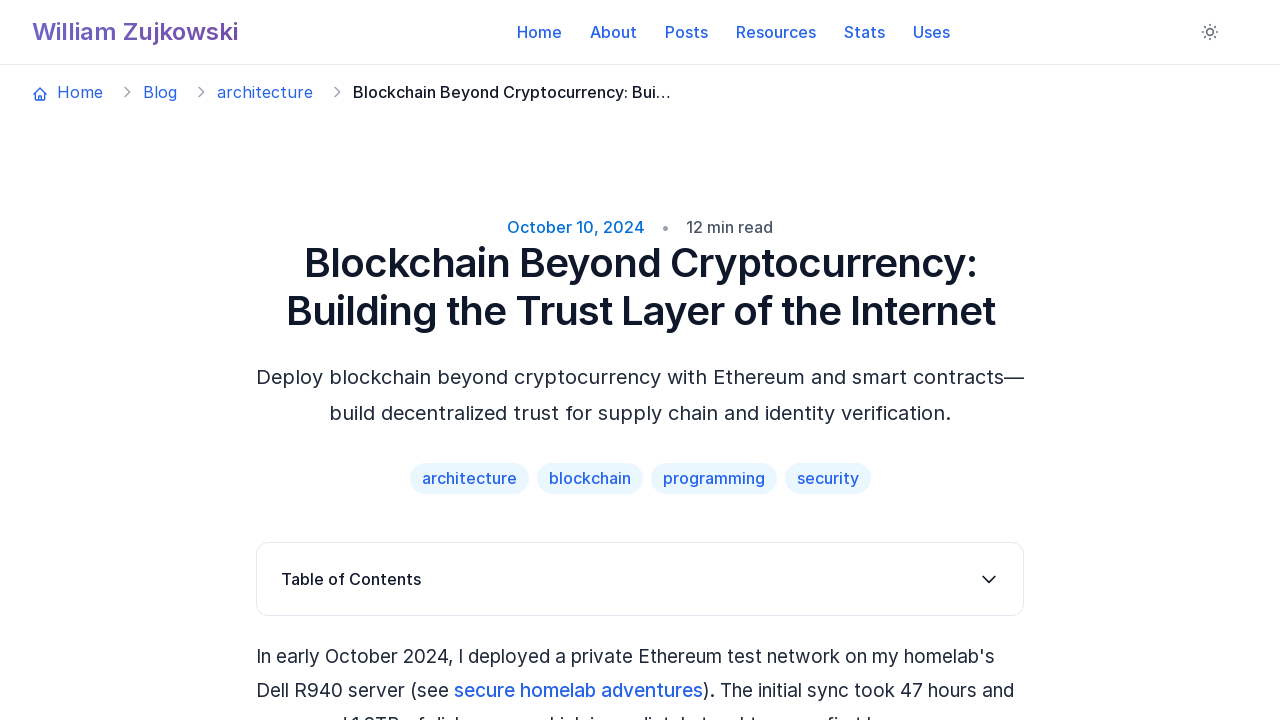

Waited 3 seconds for scripts to run
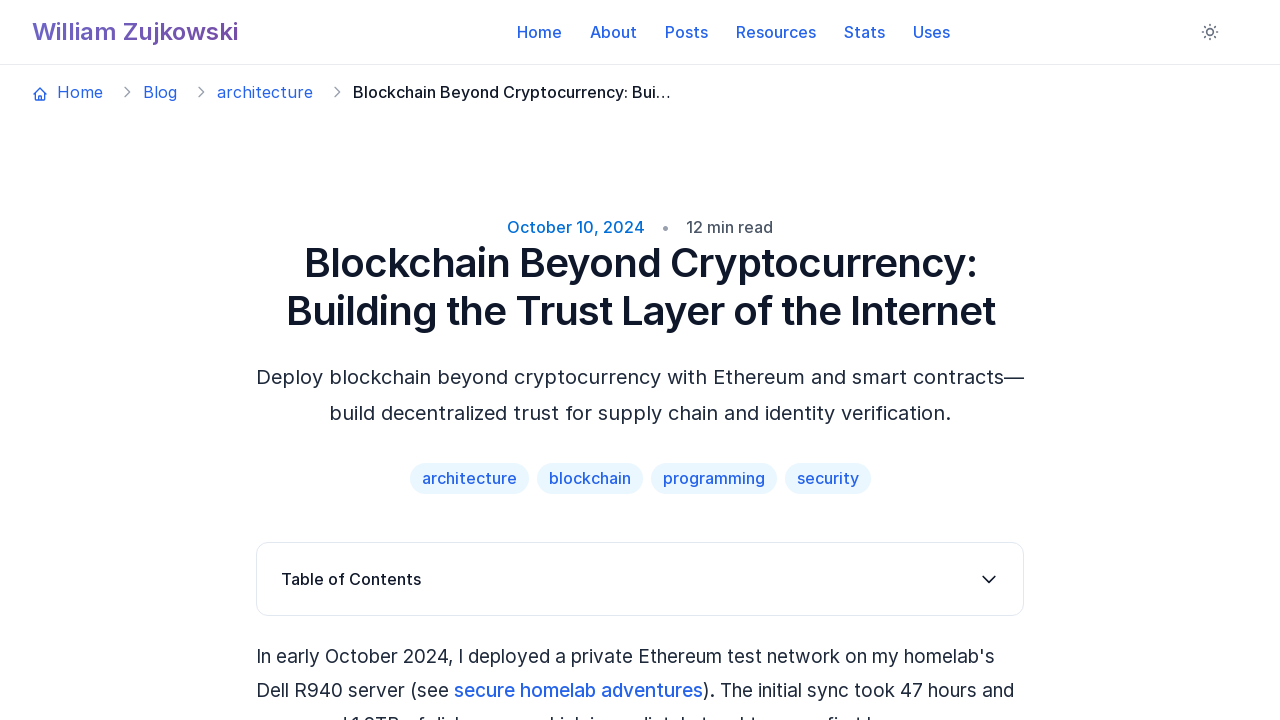

Queried all pre elements: found 2 code blocks
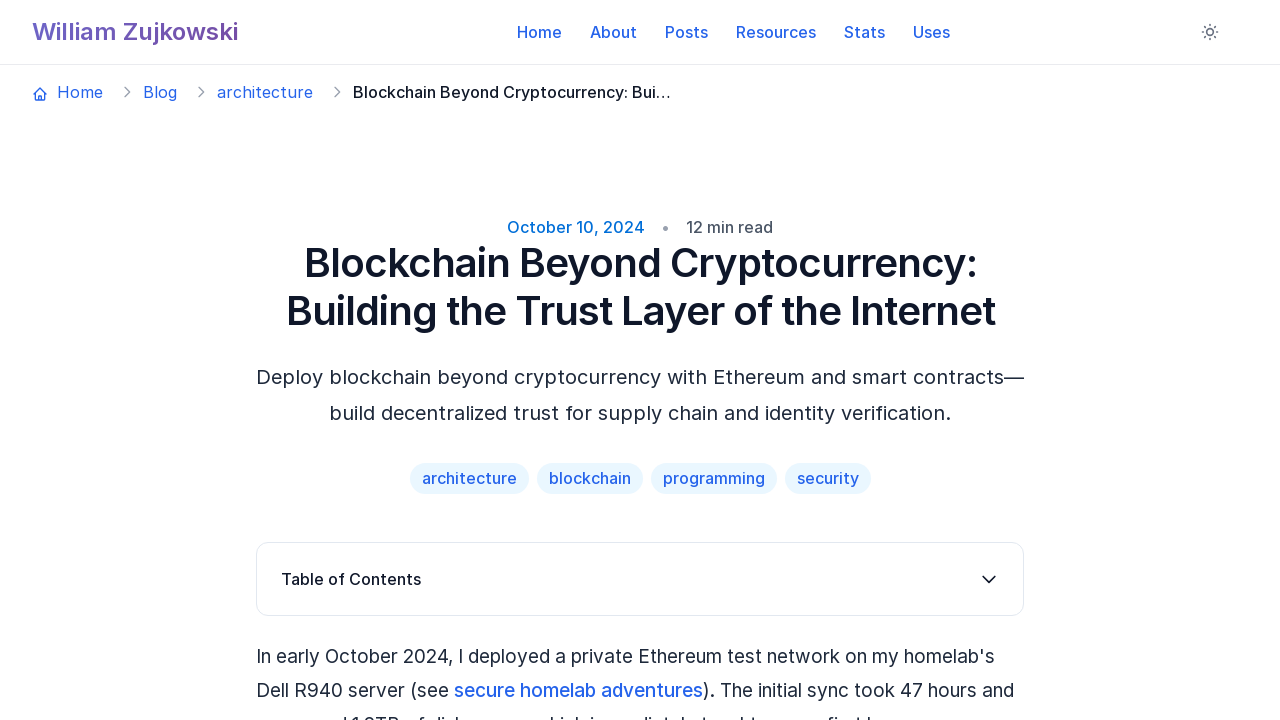

Queried all code block elements: found 2
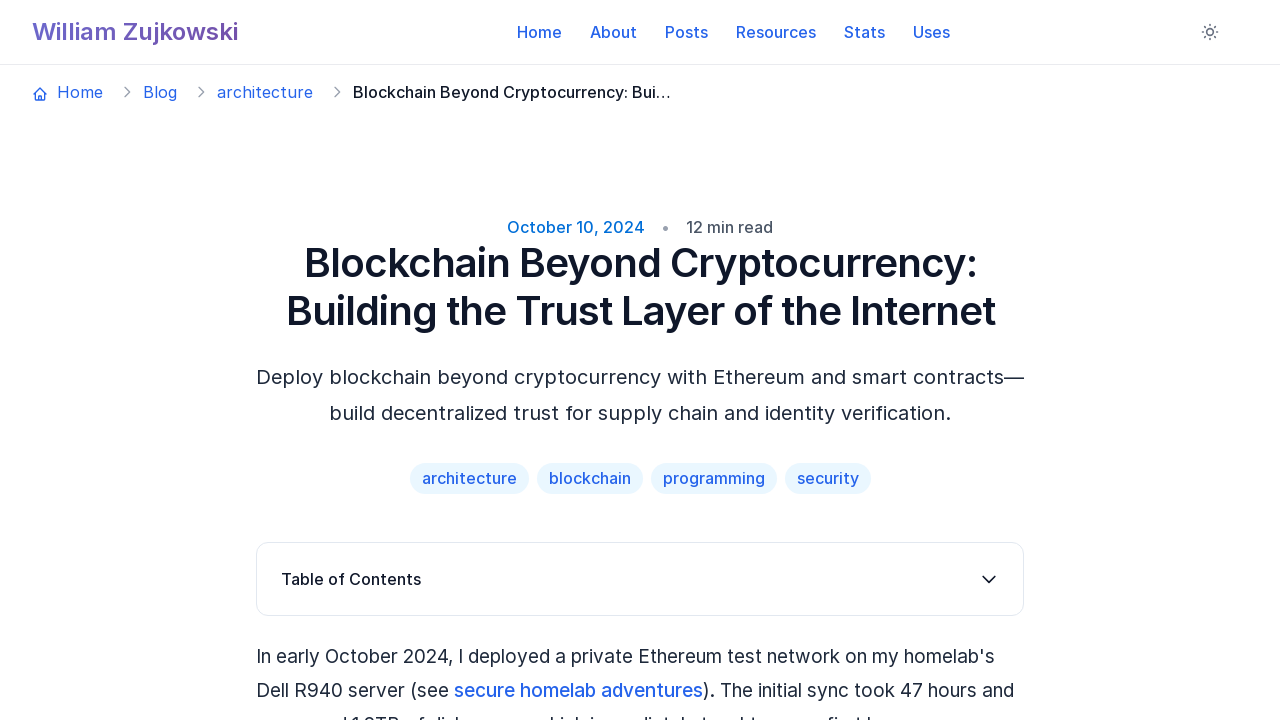

Queried all buttons on page: found 6
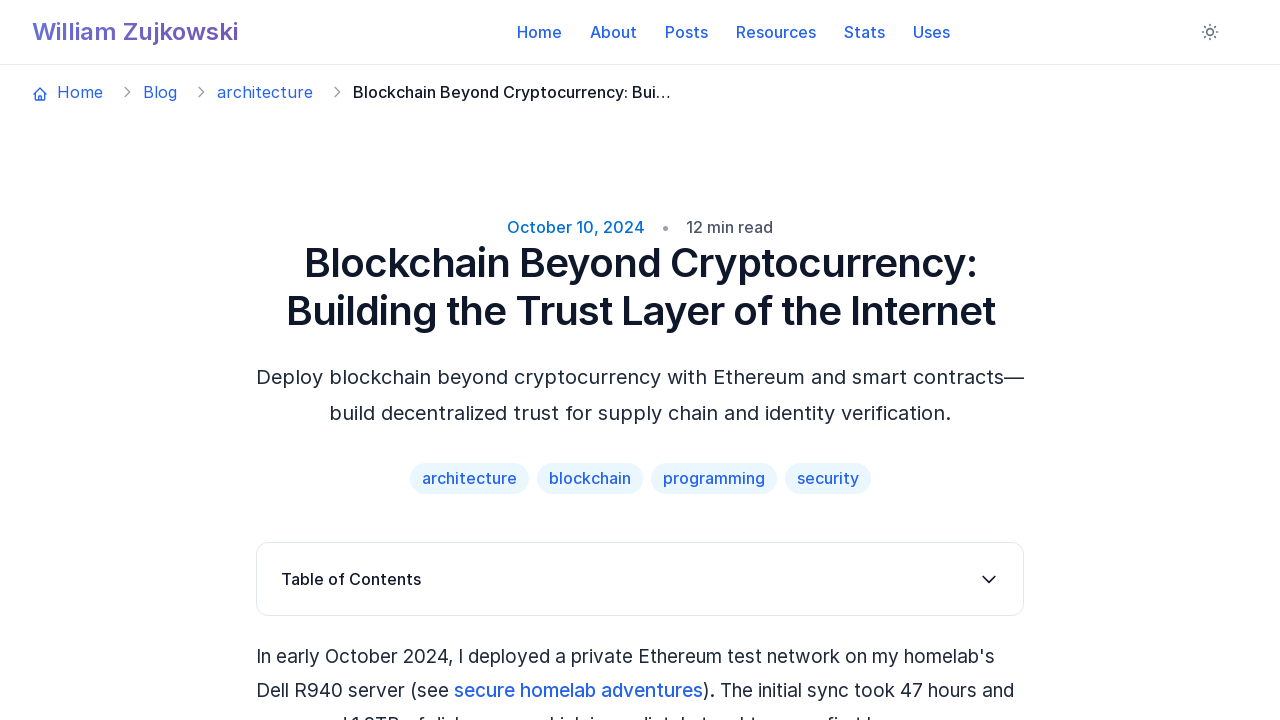

Queried toggle buttons: found 0
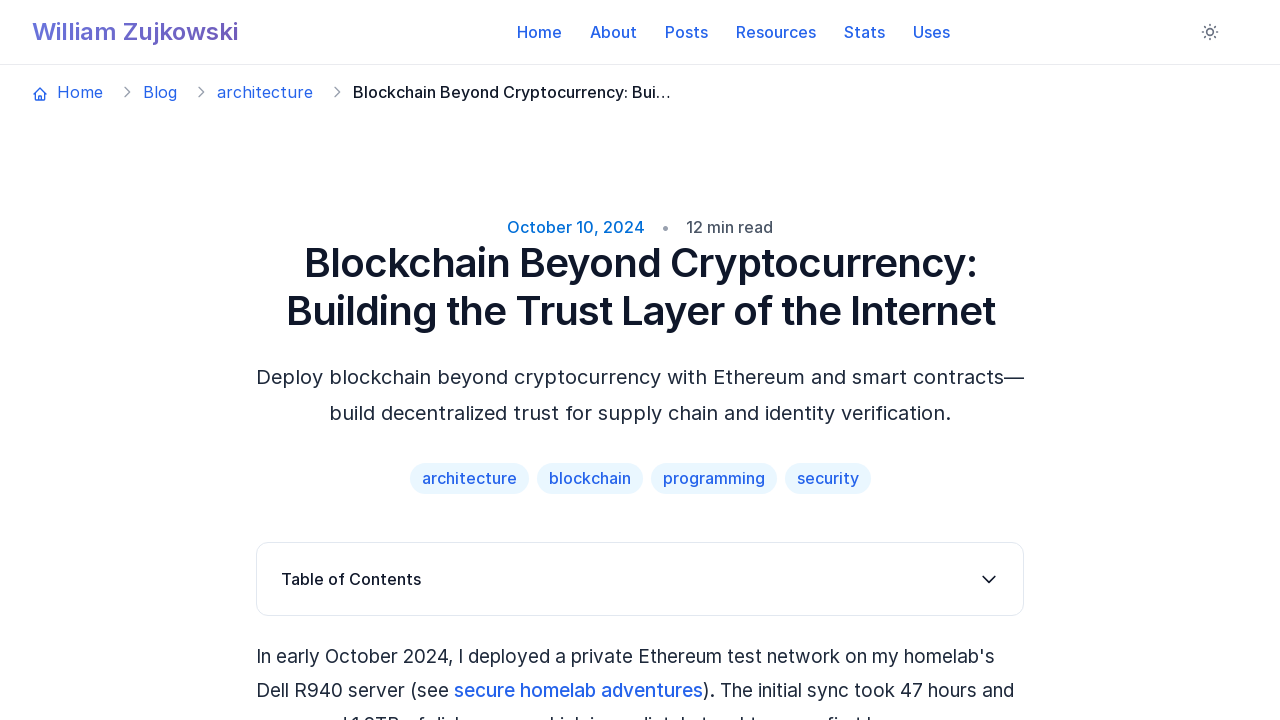

Queried copy buttons: found 2
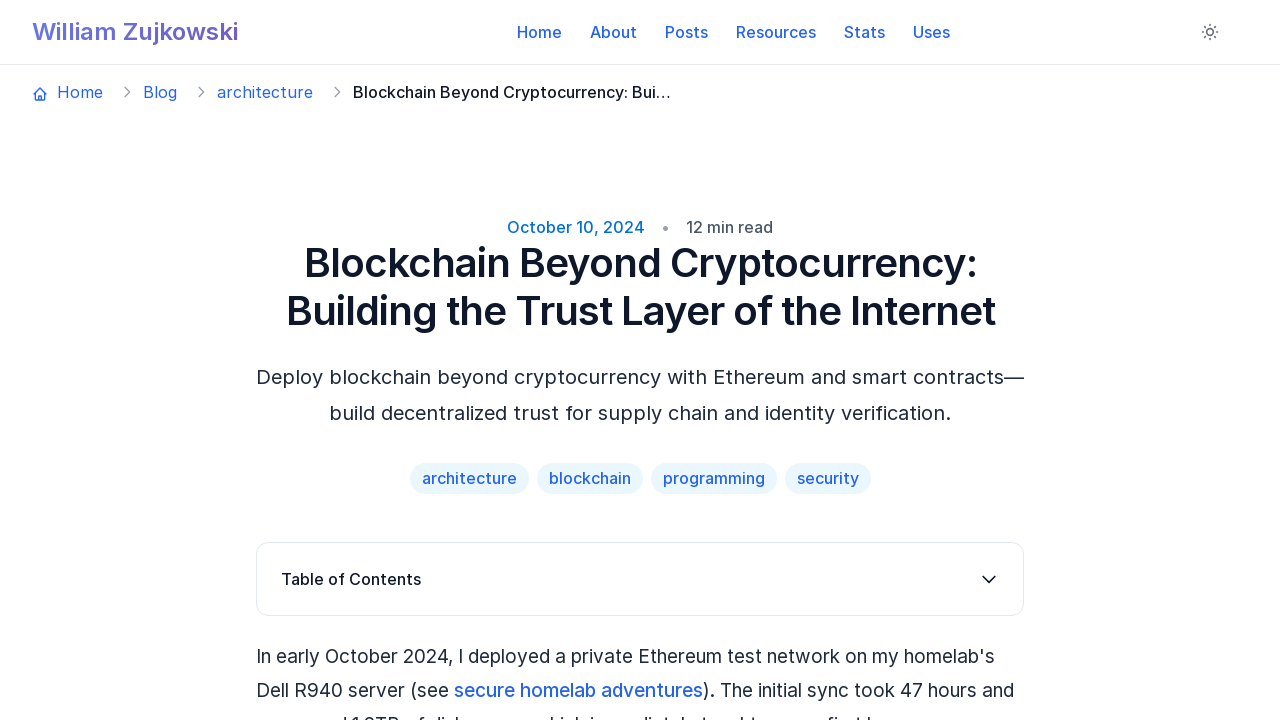

Checked code block 1: found 1 buttons
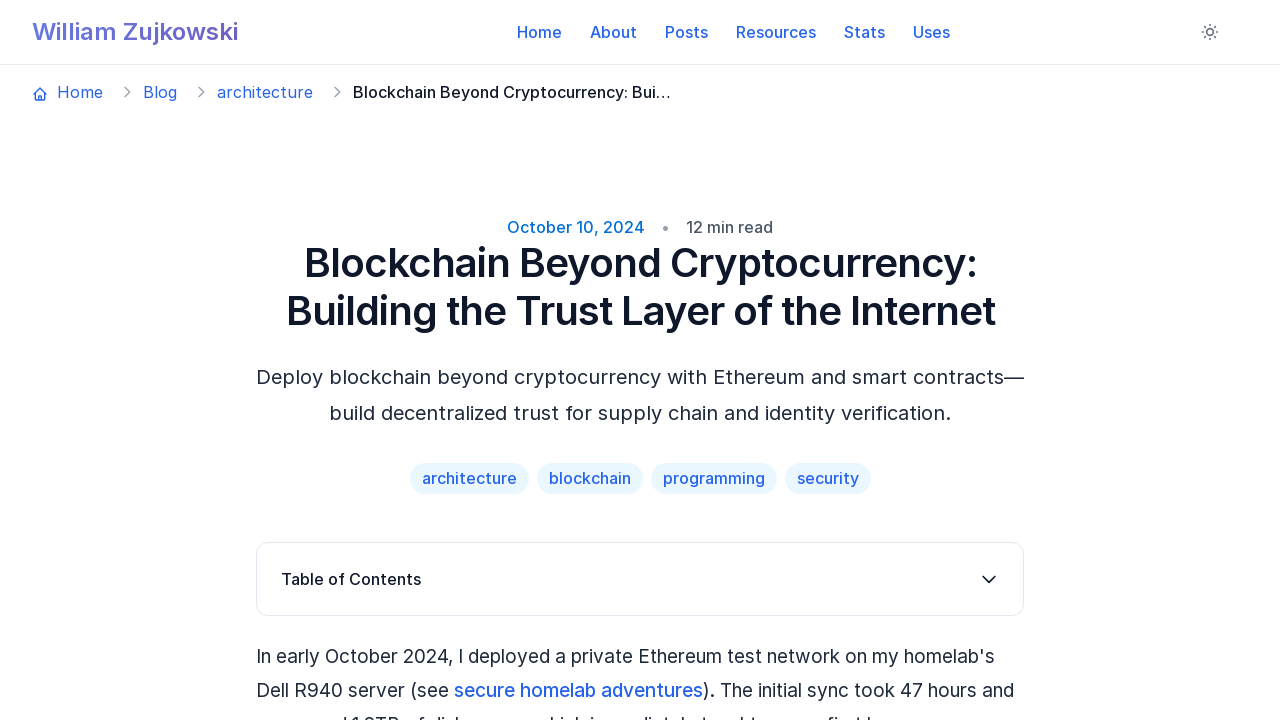

Checked code block 1: found 0 toggle buttons
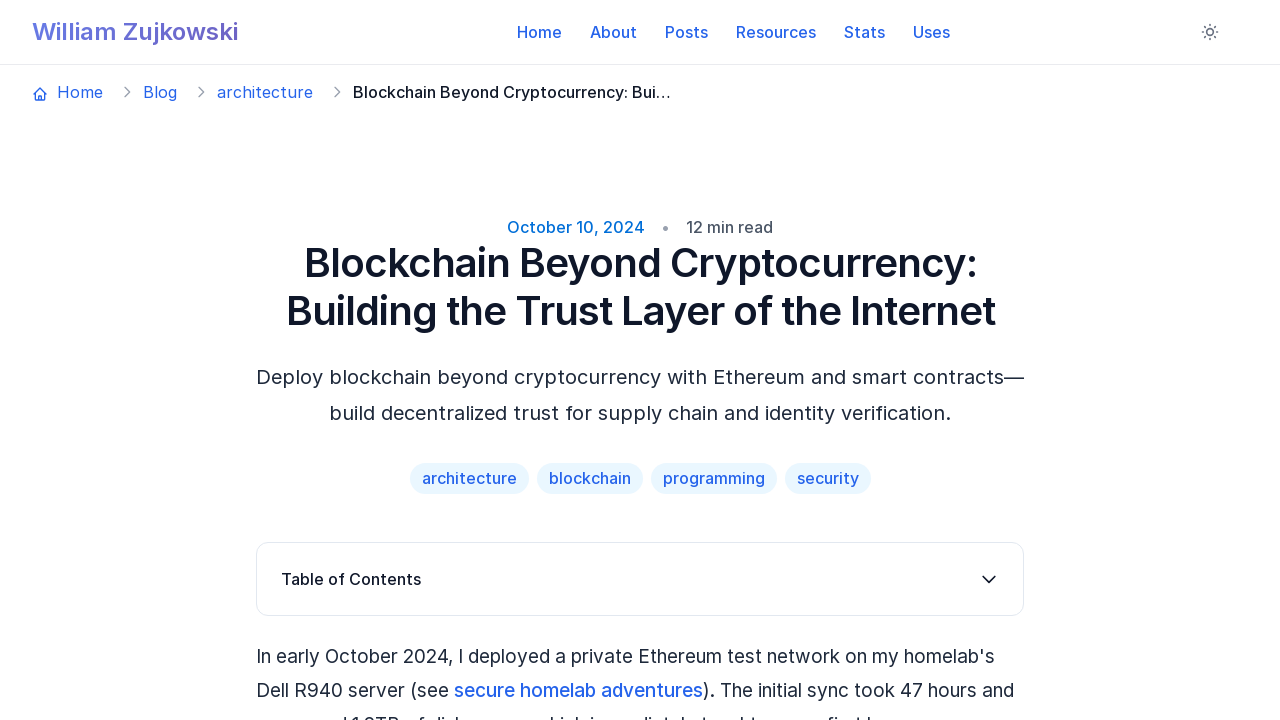

Checked code block 2: found 1 buttons
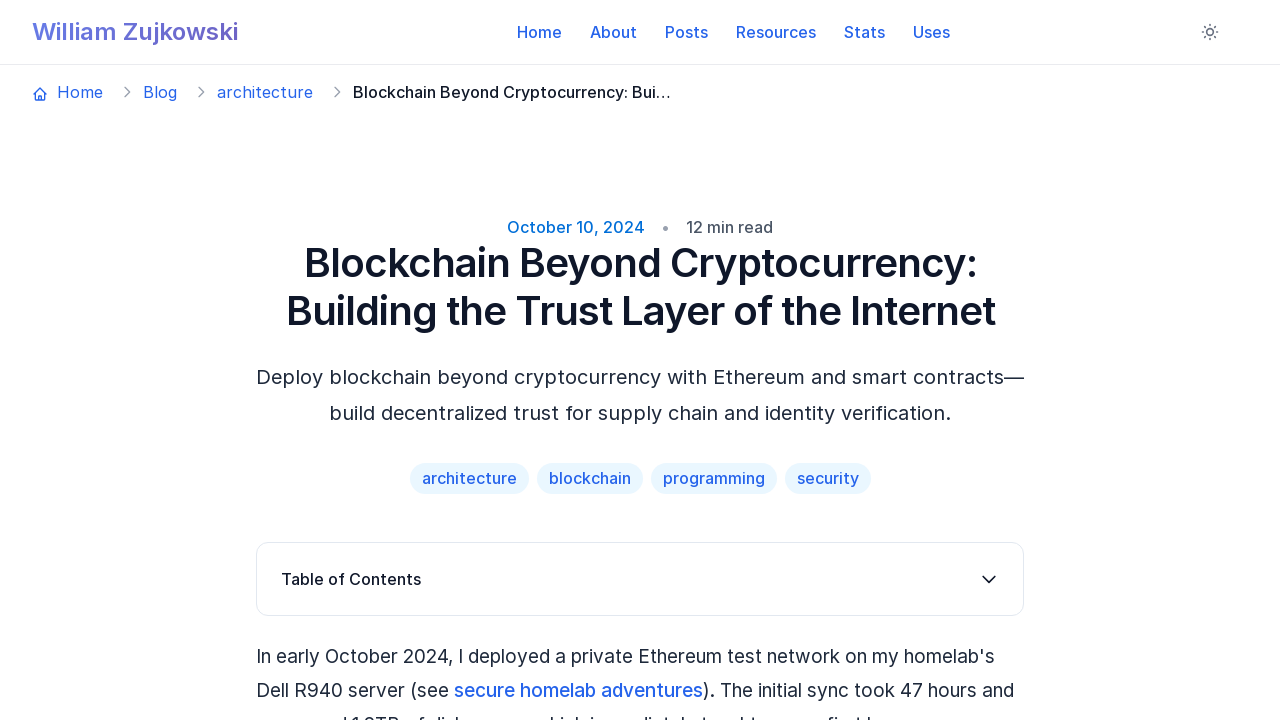

Checked code block 2: found 0 toggle buttons
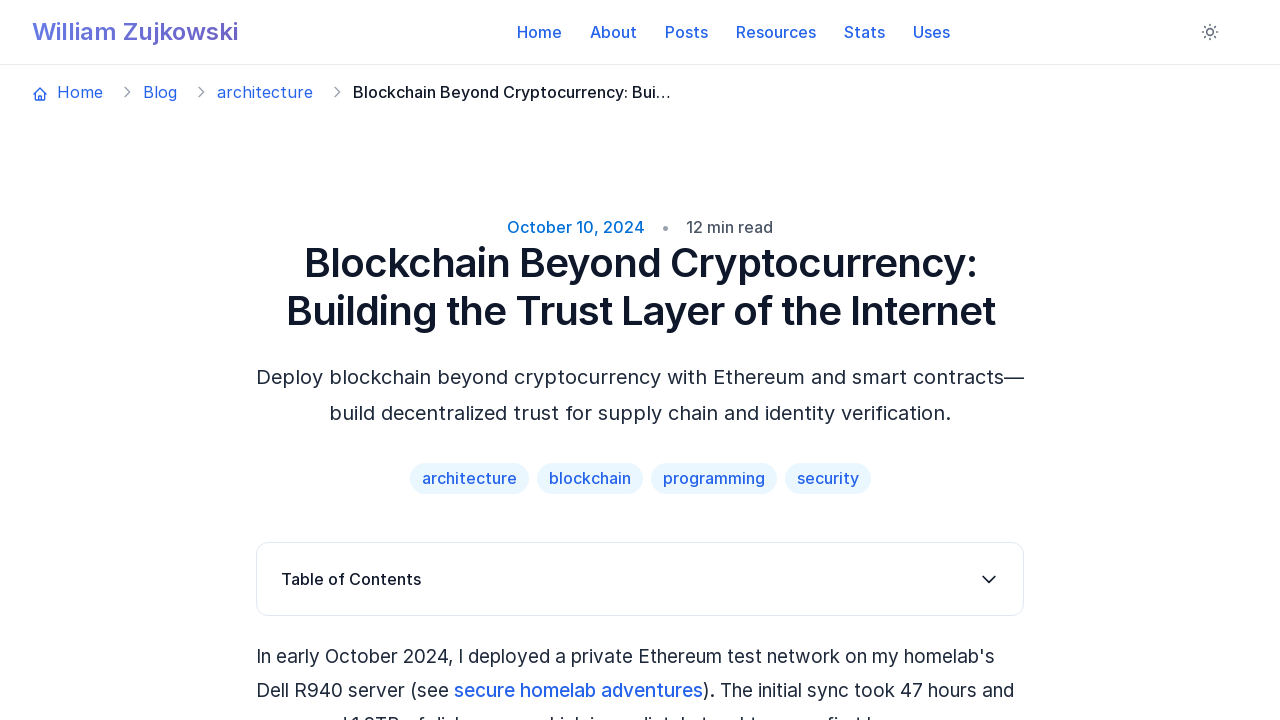

Queried code block wrappers: found 0
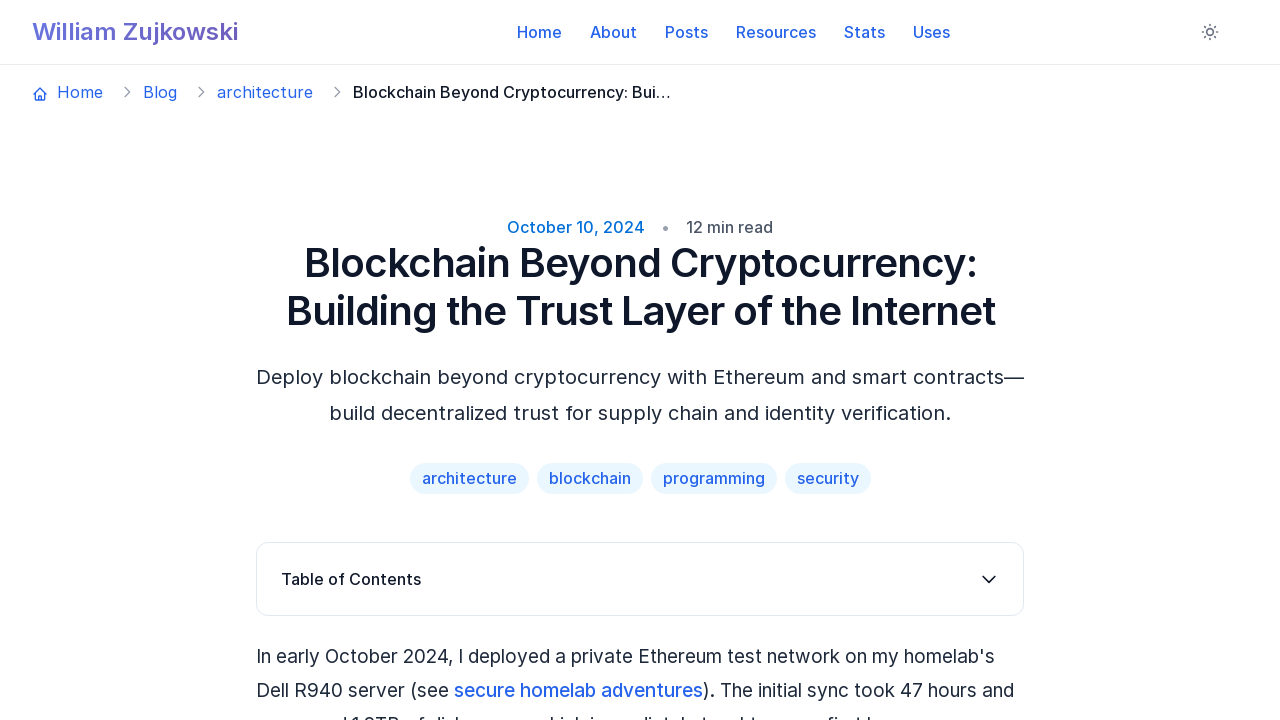

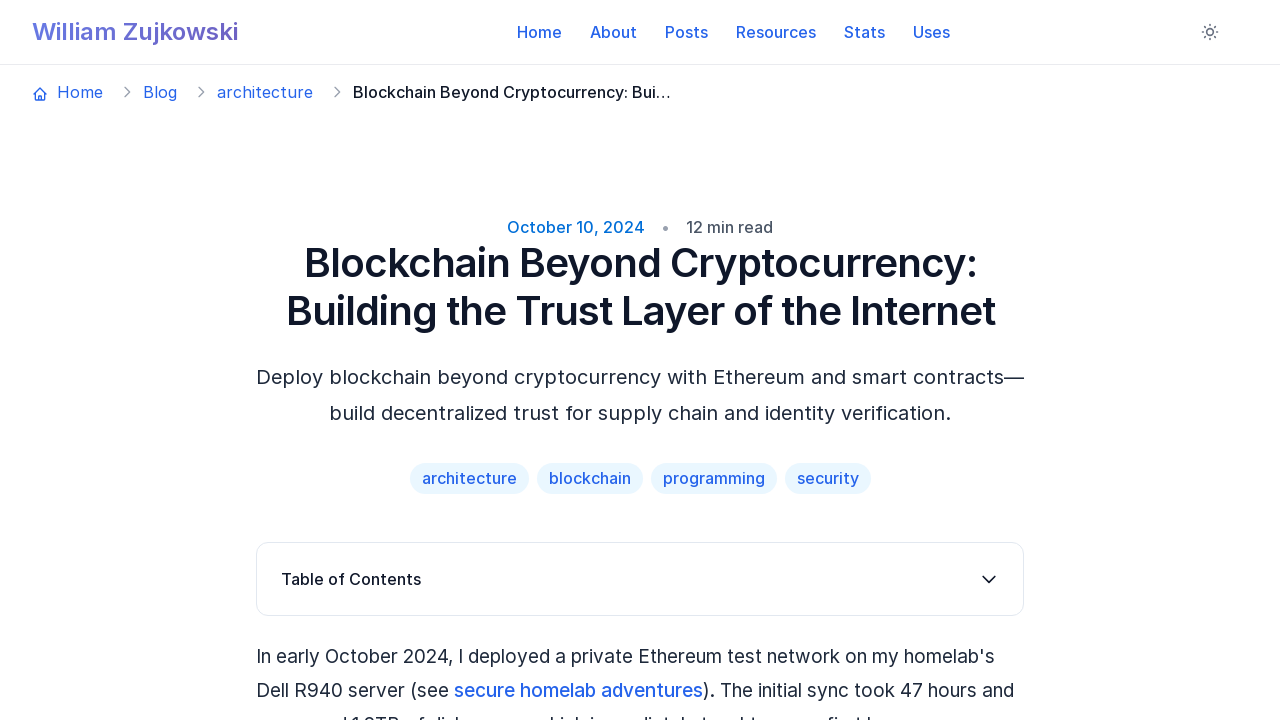